Navigates to Checkboxes page and clicks checkbox 1 to check it

Starting URL: https://the-internet.herokuapp.com/

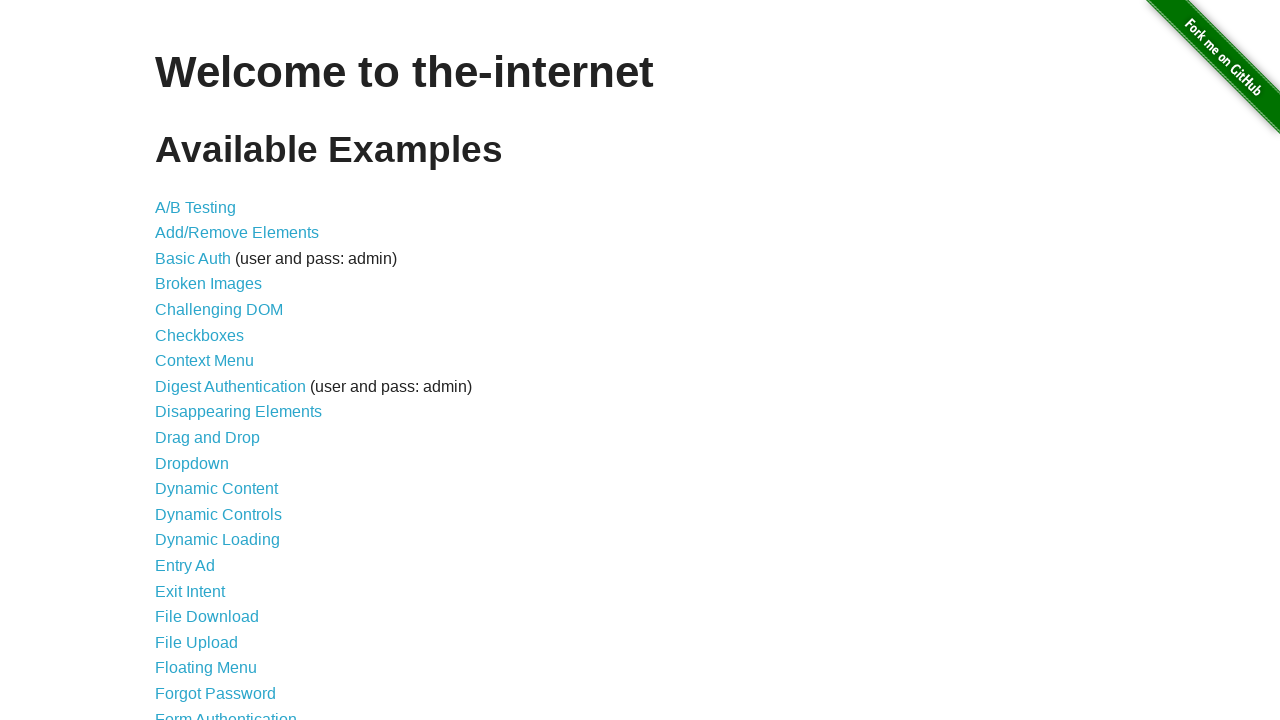

Clicked on Checkboxes link to navigate to the Checkboxes page at (200, 335) on a:has-text('Checkboxes')
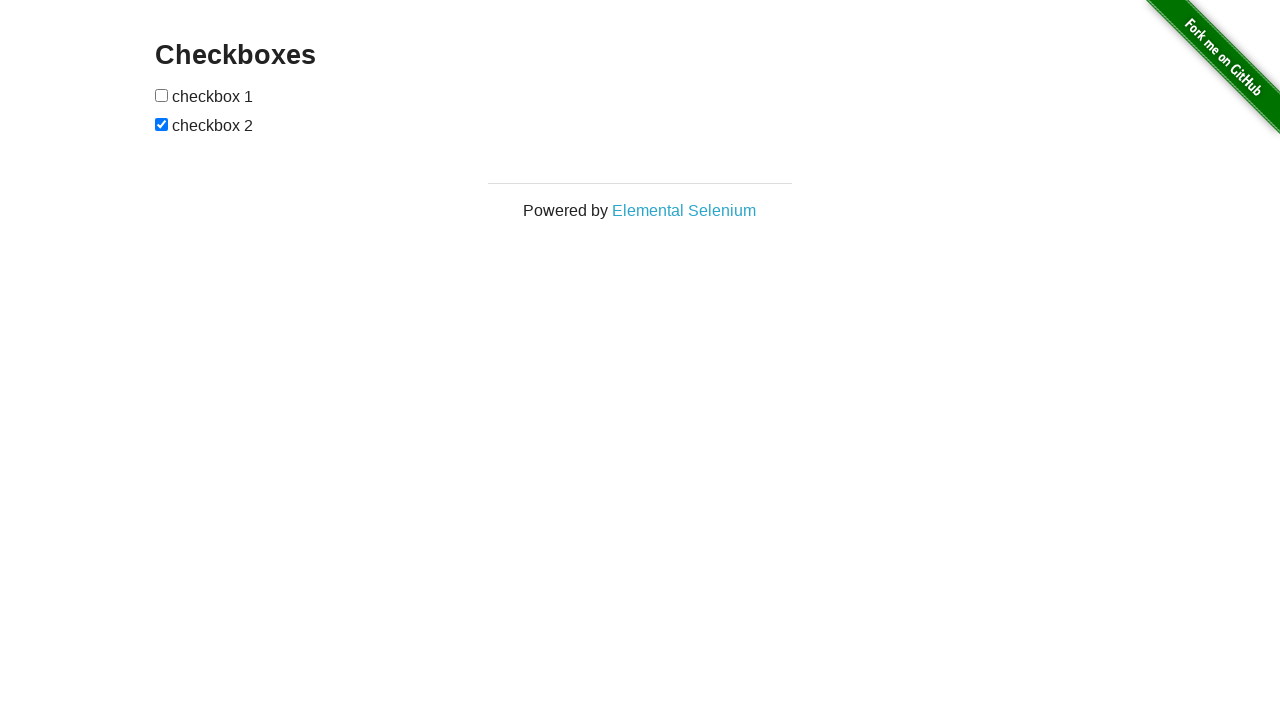

Waited for Checkboxes page to load completely
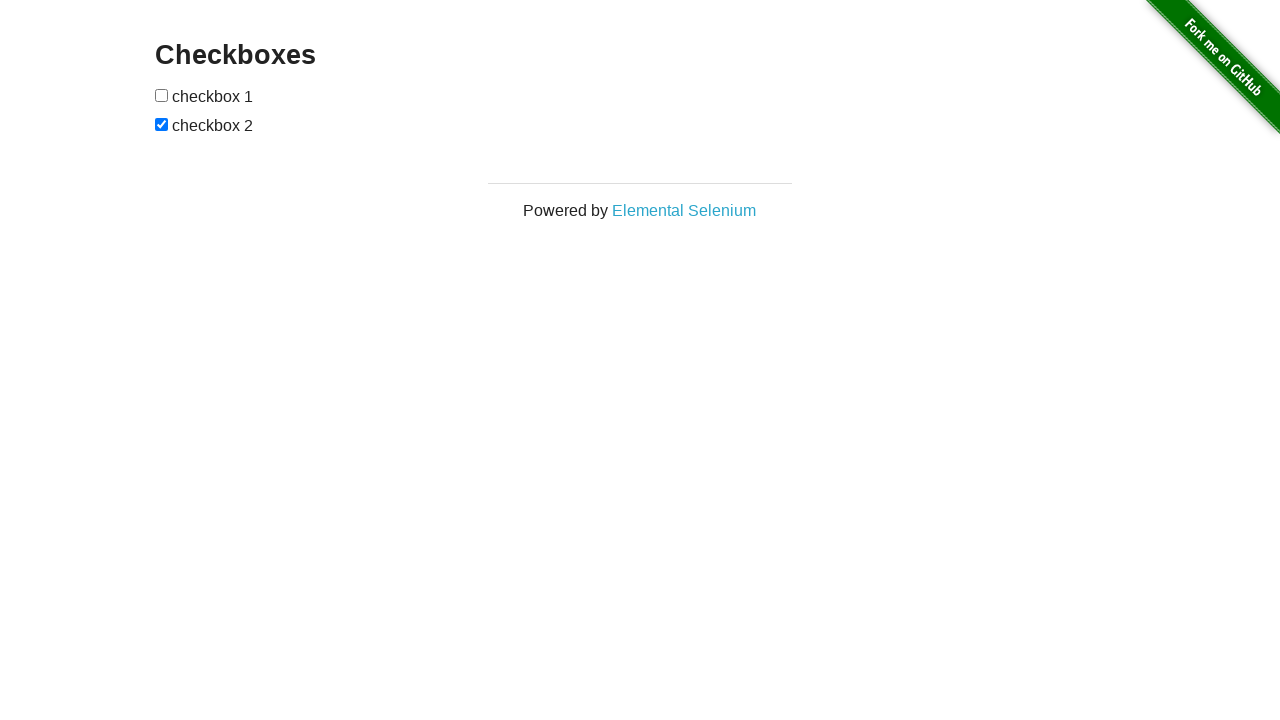

Verified 'Checkboxes' heading is present on the page
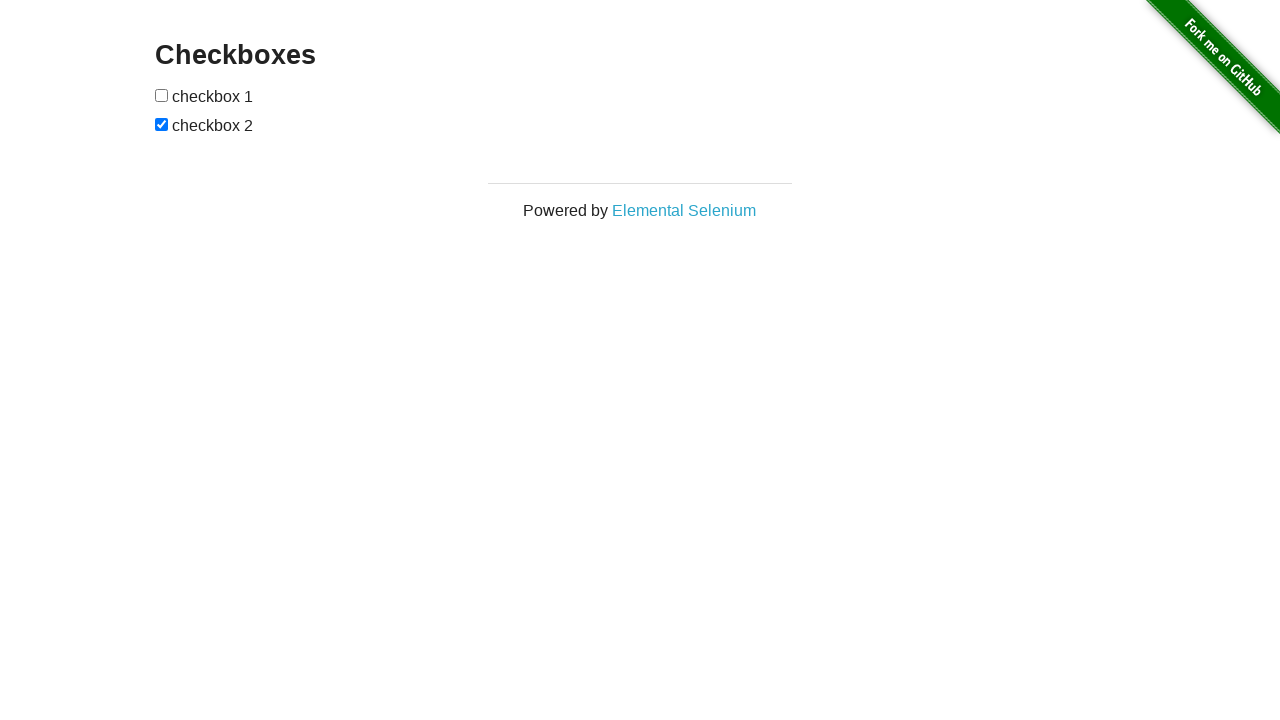

Clicked on the first checkbox to check it at (162, 95) on input[type='checkbox'] >> nth=0
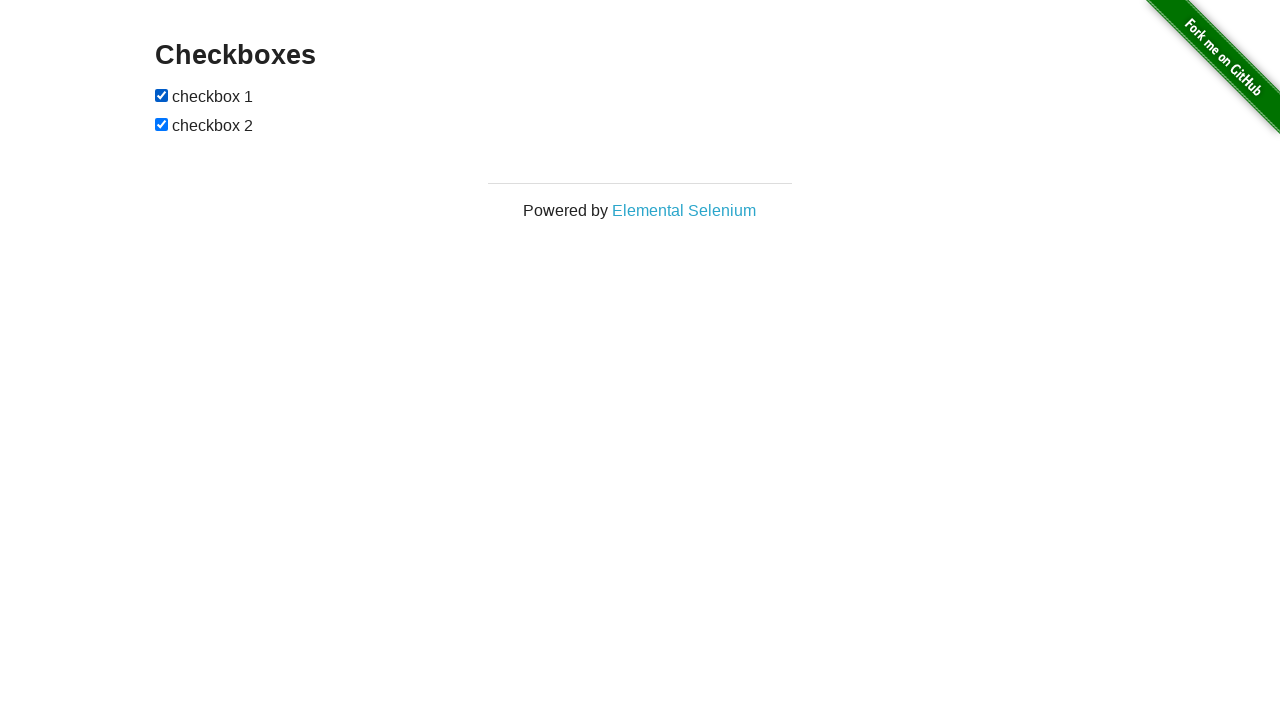

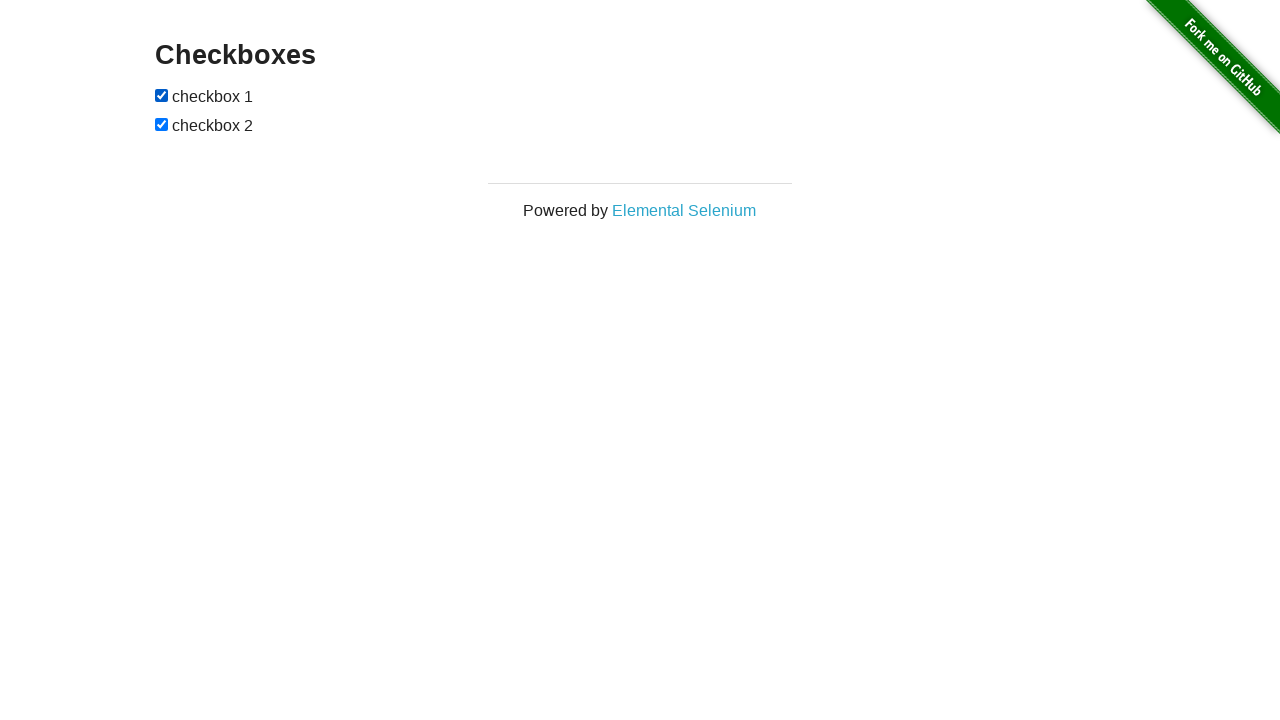